Tests that edits are cancelled when pressing Escape key

Starting URL: https://demo.playwright.dev/todomvc

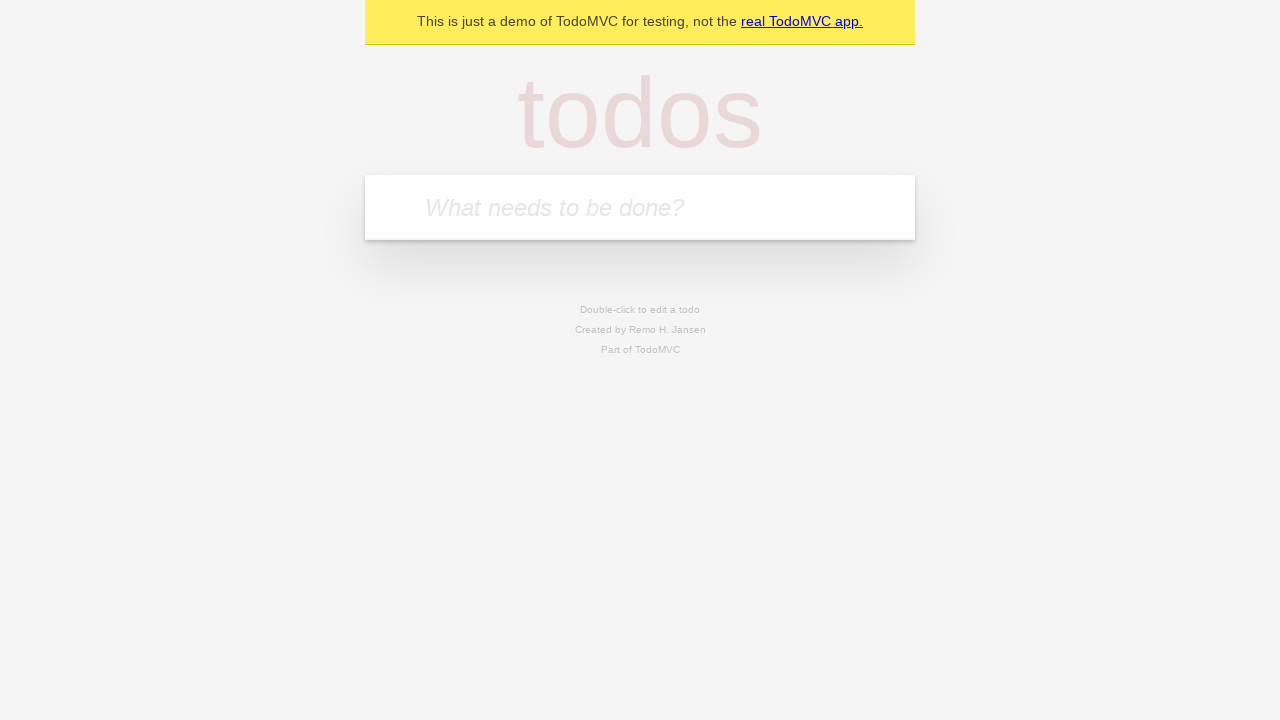

Filled todo input with 'buy some cheese' on internal:attr=[placeholder="What needs to be done?"i]
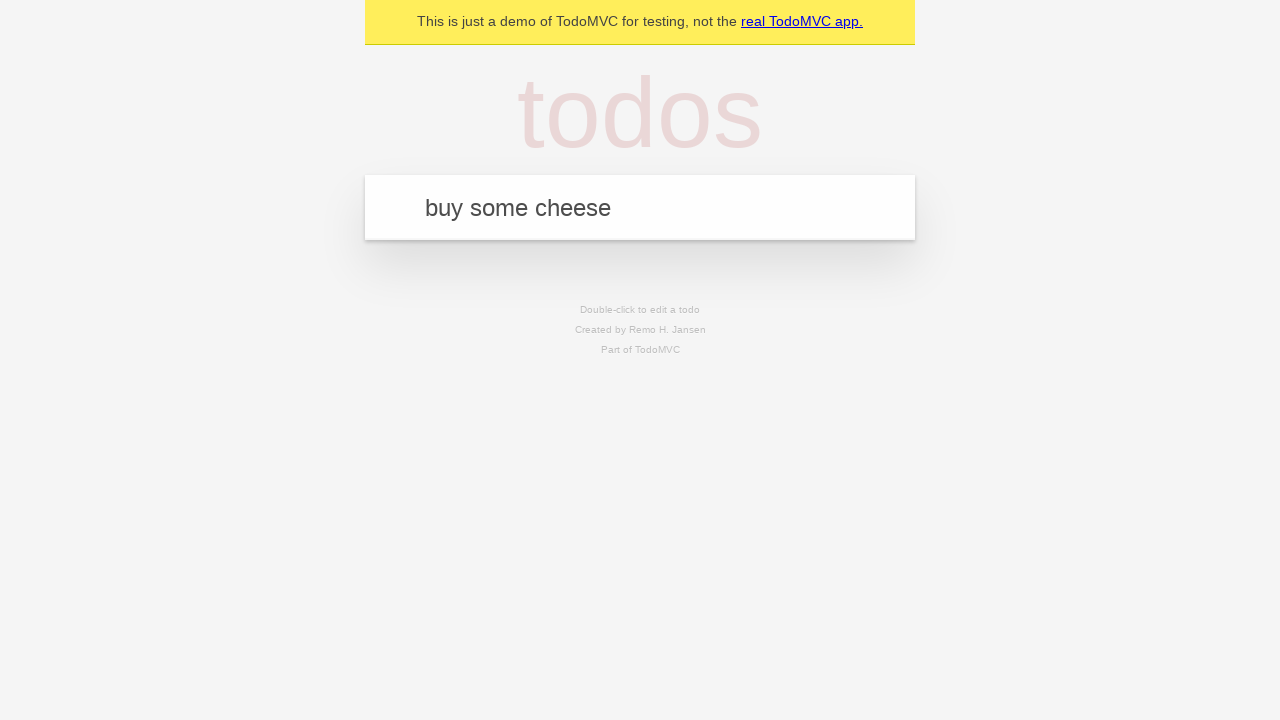

Pressed Enter to add first todo on internal:attr=[placeholder="What needs to be done?"i]
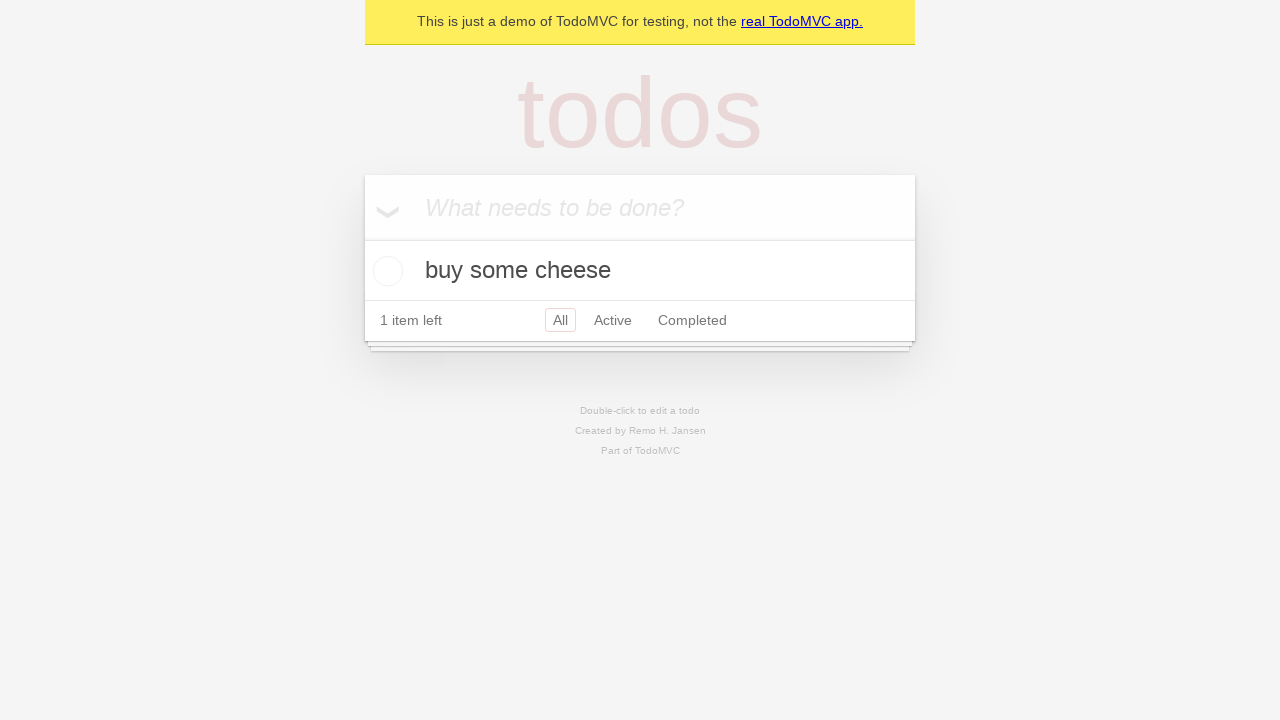

Filled todo input with 'feed the cat' on internal:attr=[placeholder="What needs to be done?"i]
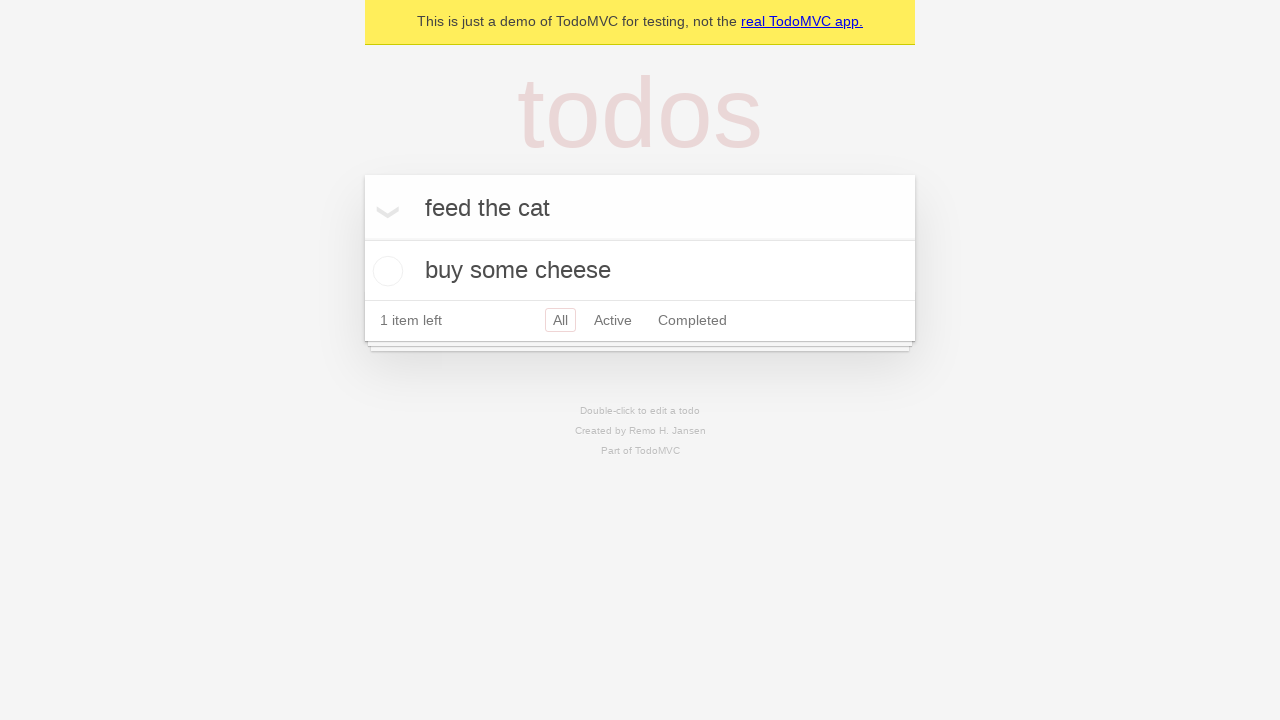

Pressed Enter to add second todo on internal:attr=[placeholder="What needs to be done?"i]
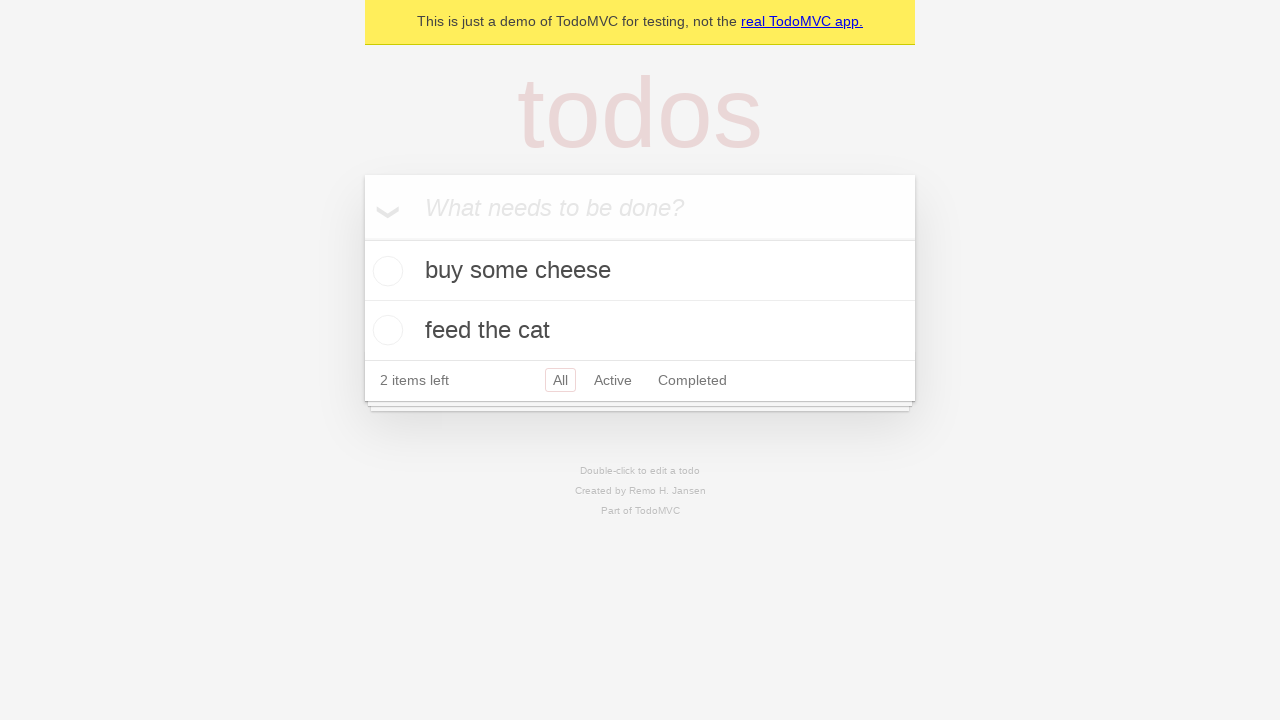

Filled todo input with 'book a doctors appointment' on internal:attr=[placeholder="What needs to be done?"i]
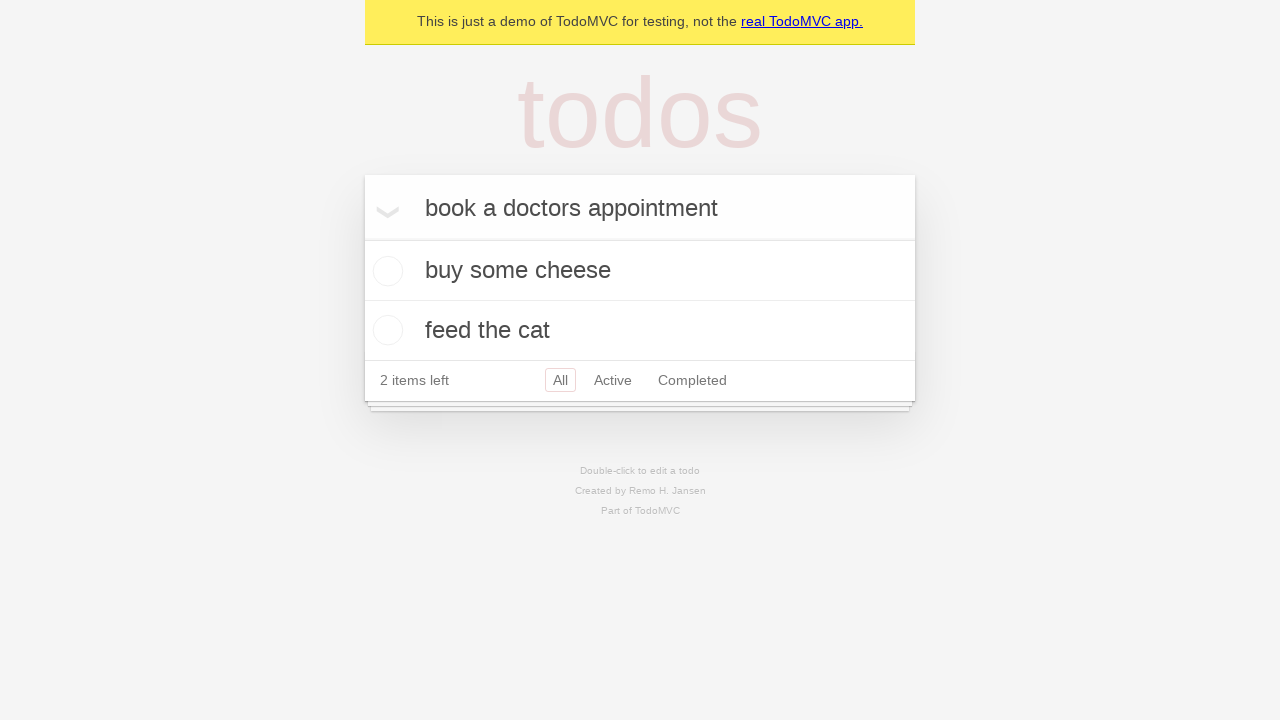

Pressed Enter to add third todo on internal:attr=[placeholder="What needs to be done?"i]
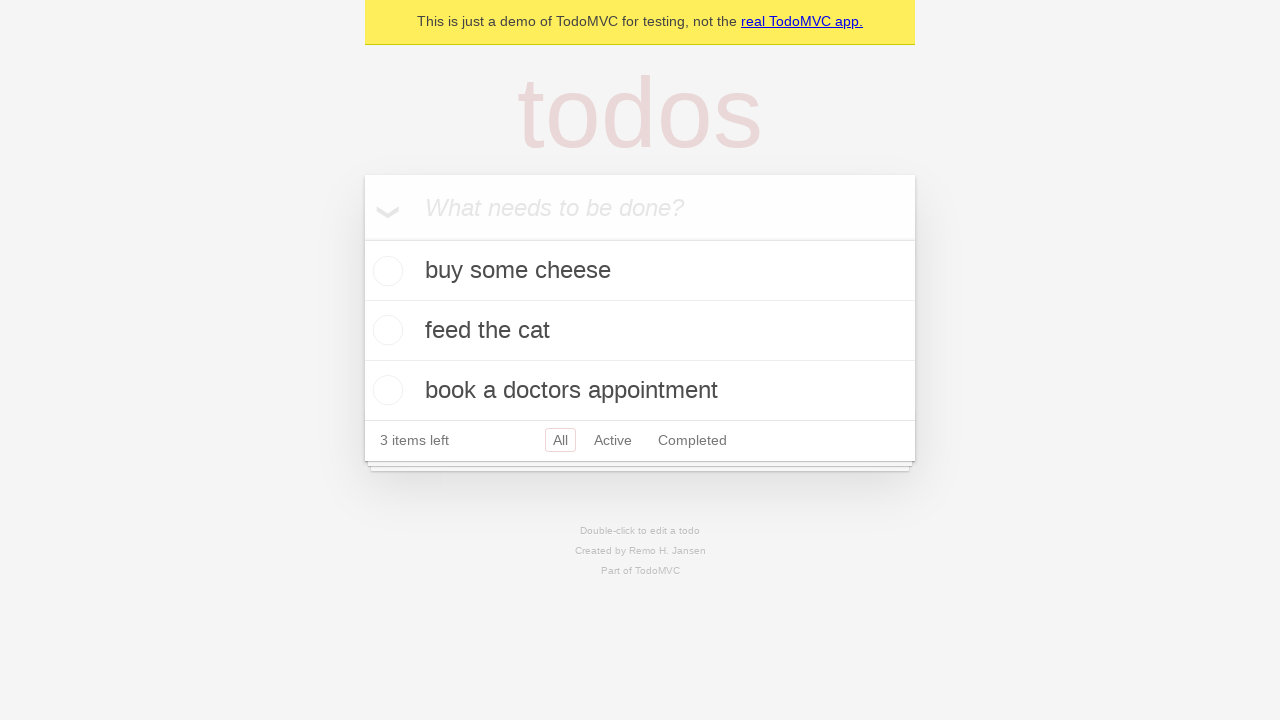

Double-clicked second todo to enter edit mode at (640, 331) on internal:testid=[data-testid="todo-item"s] >> nth=1
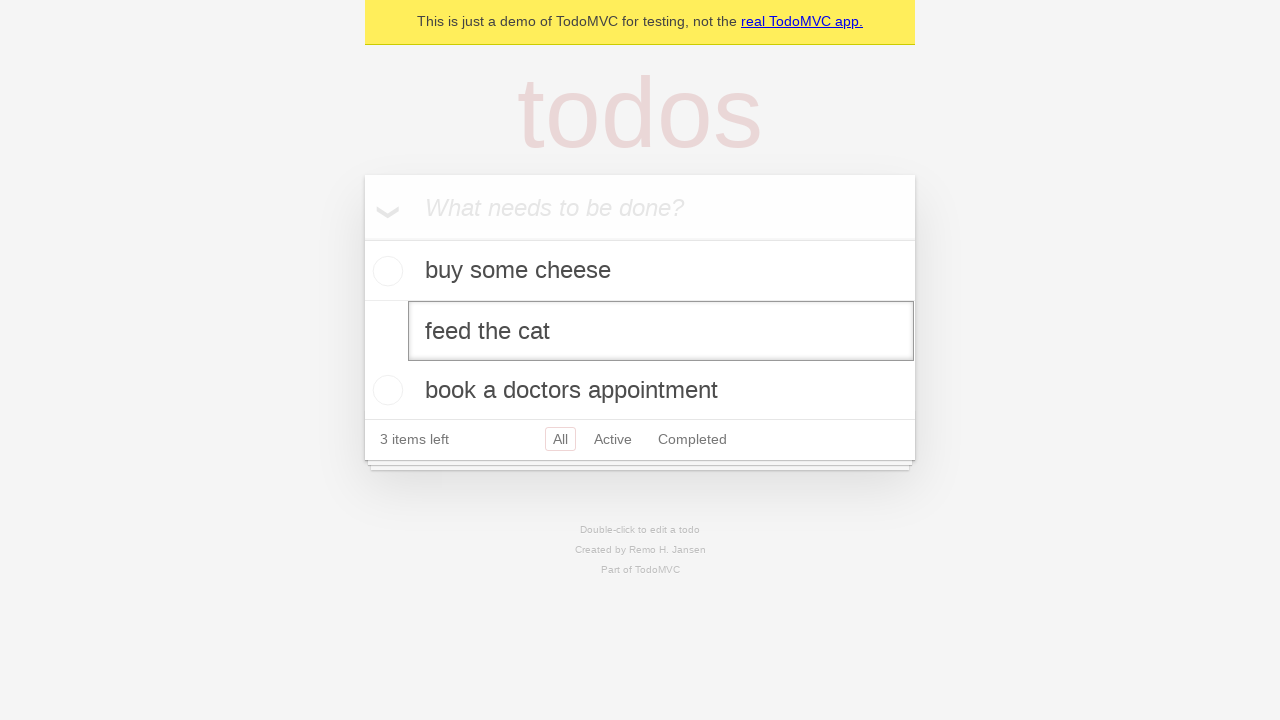

Filled edit textbox with 'buy some sausages' on internal:testid=[data-testid="todo-item"s] >> nth=1 >> internal:role=textbox[nam
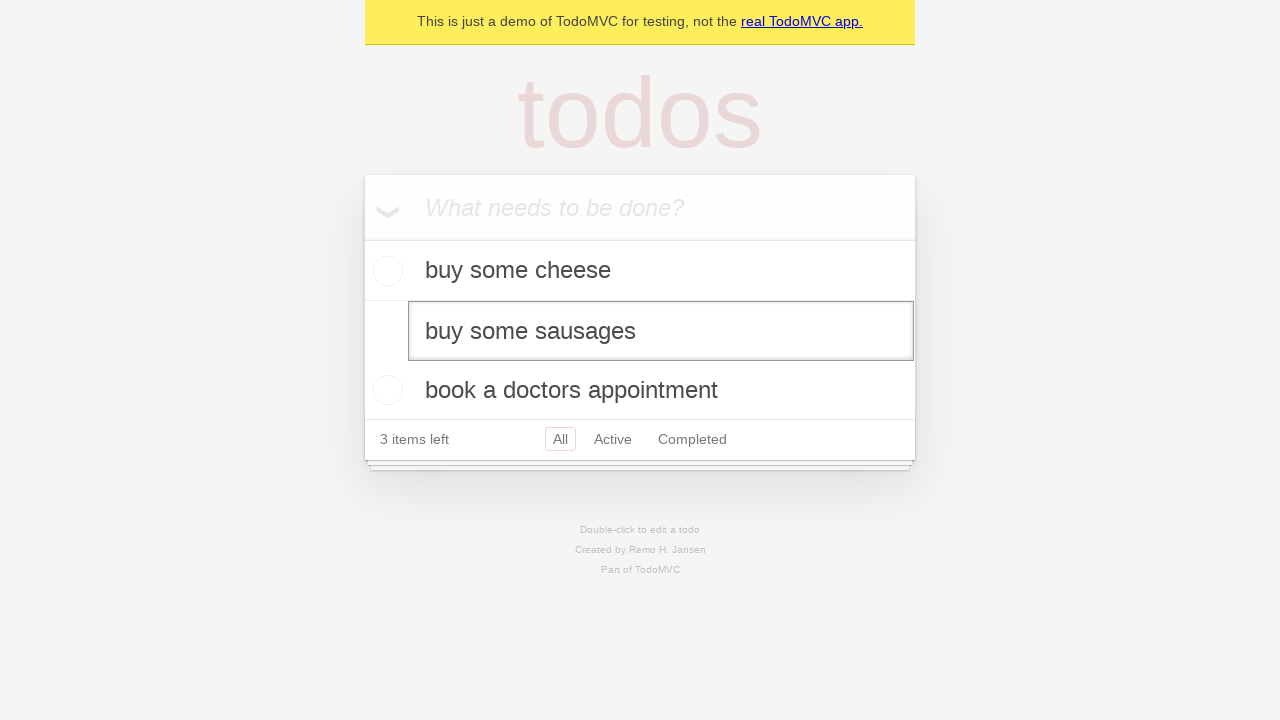

Pressed Escape to cancel edit and verify changes are discarded on internal:testid=[data-testid="todo-item"s] >> nth=1 >> internal:role=textbox[nam
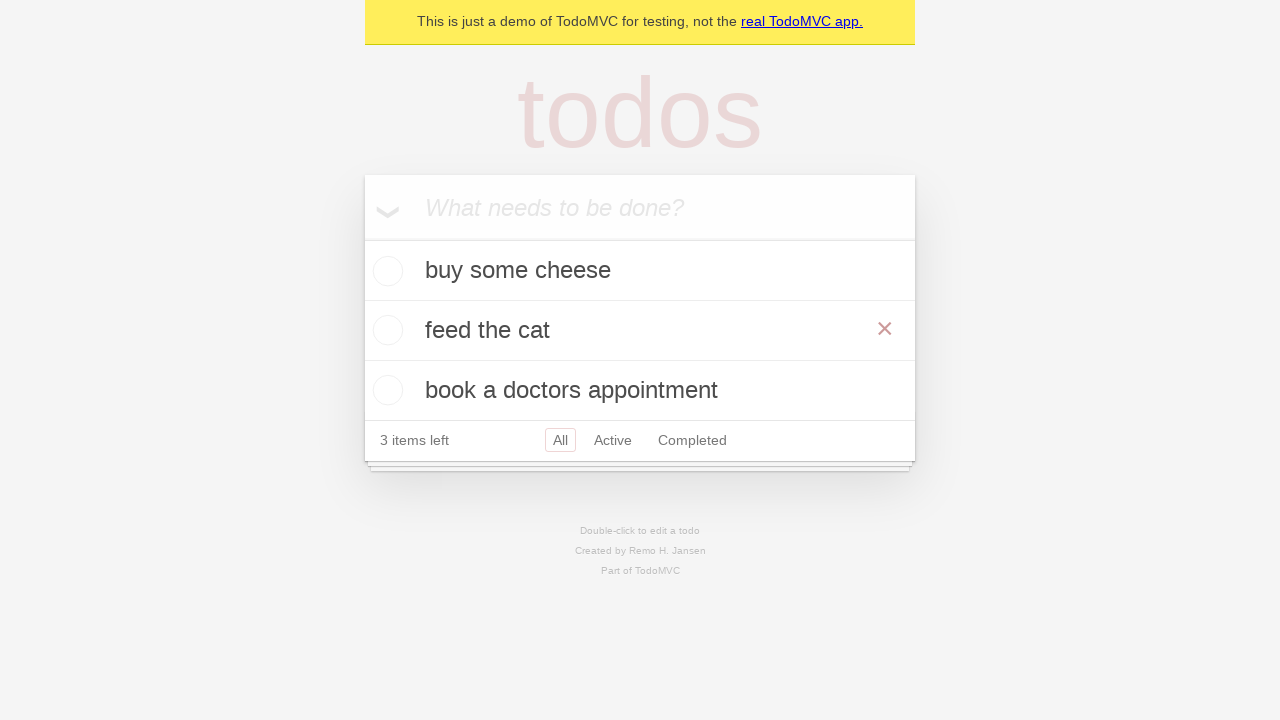

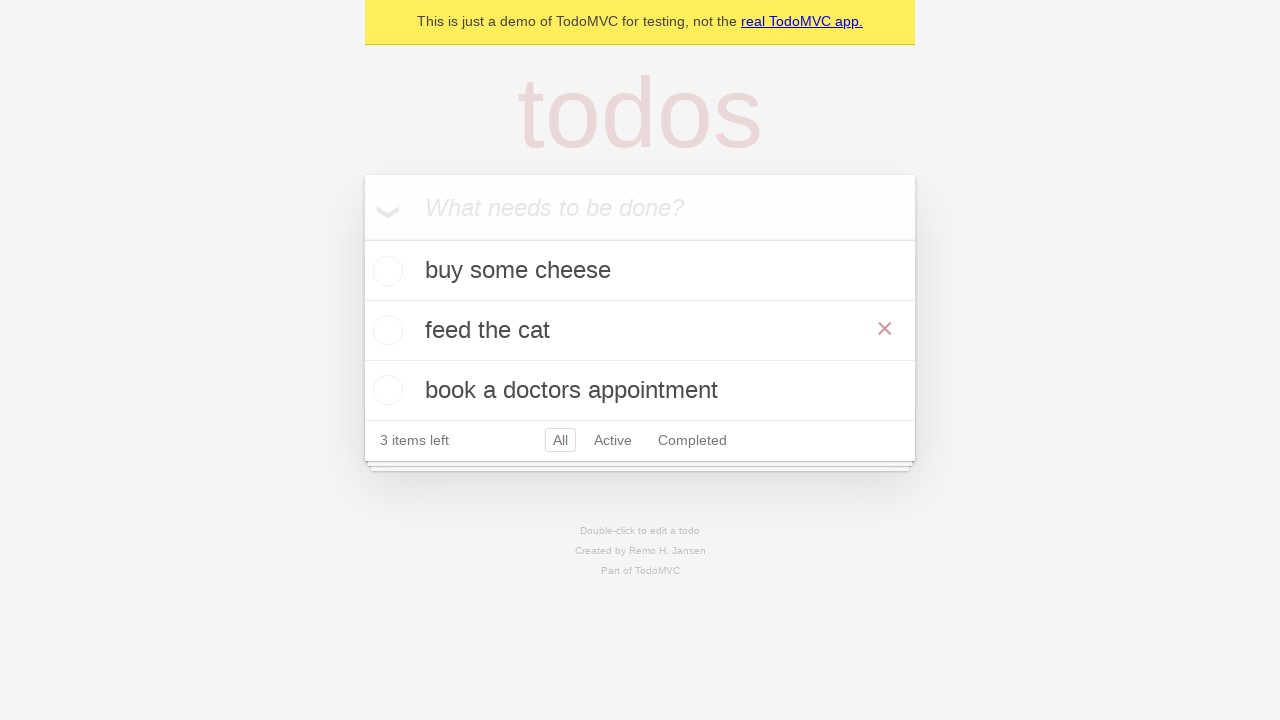